Tests the Delhi High Court judgments search functionality by navigating to the judgments section, filling in case type, case number, year, solving the captcha, and submitting the search form.

Starting URL: https://delhihighcourt.nic.in

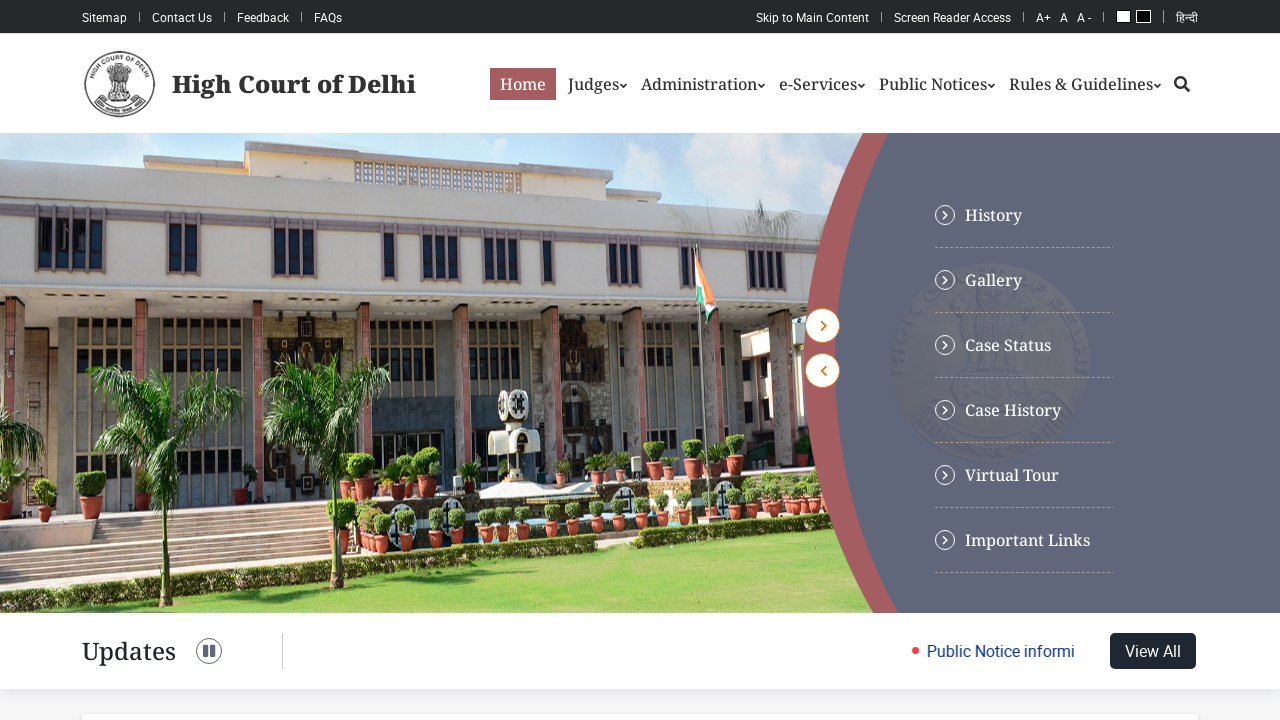

Clicked on 'Judgments' link in the navigation at (548, 228) on xpath=//*[@id="block-delhihighcourt-views-block-ser-block-1"]/div/div/div/div/ul
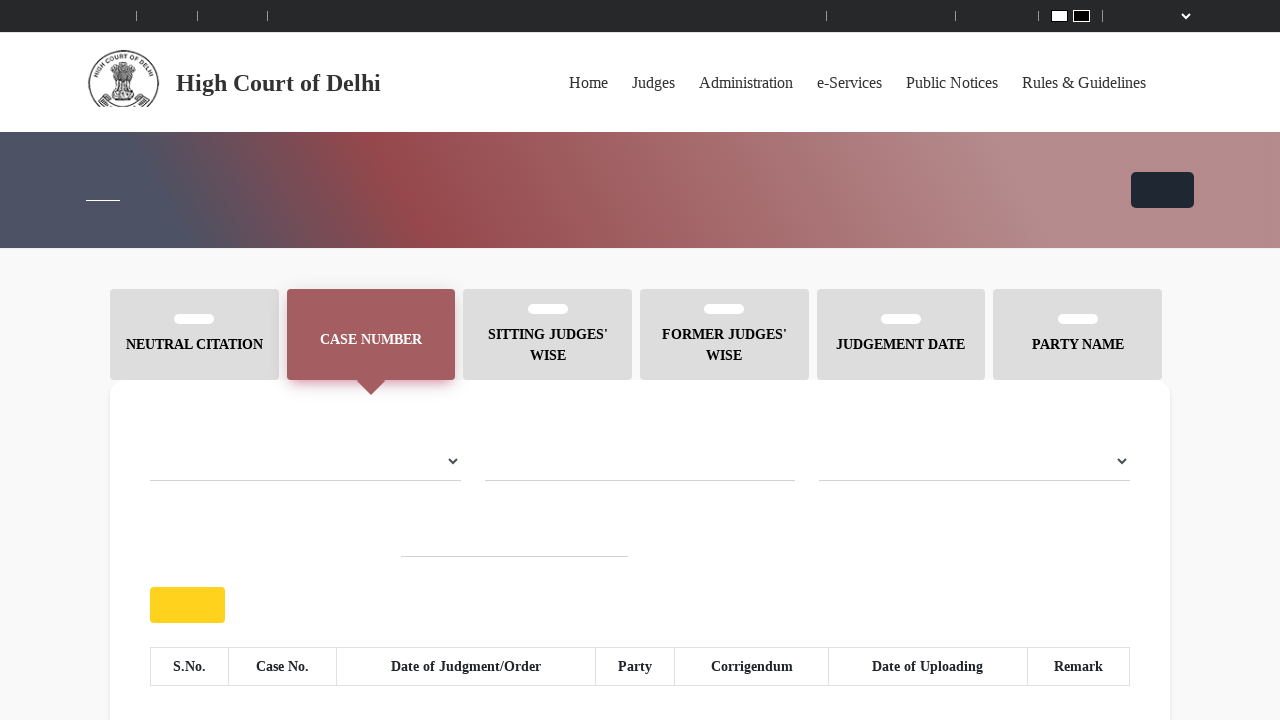

Waited for page to reach networkidle state after navigation
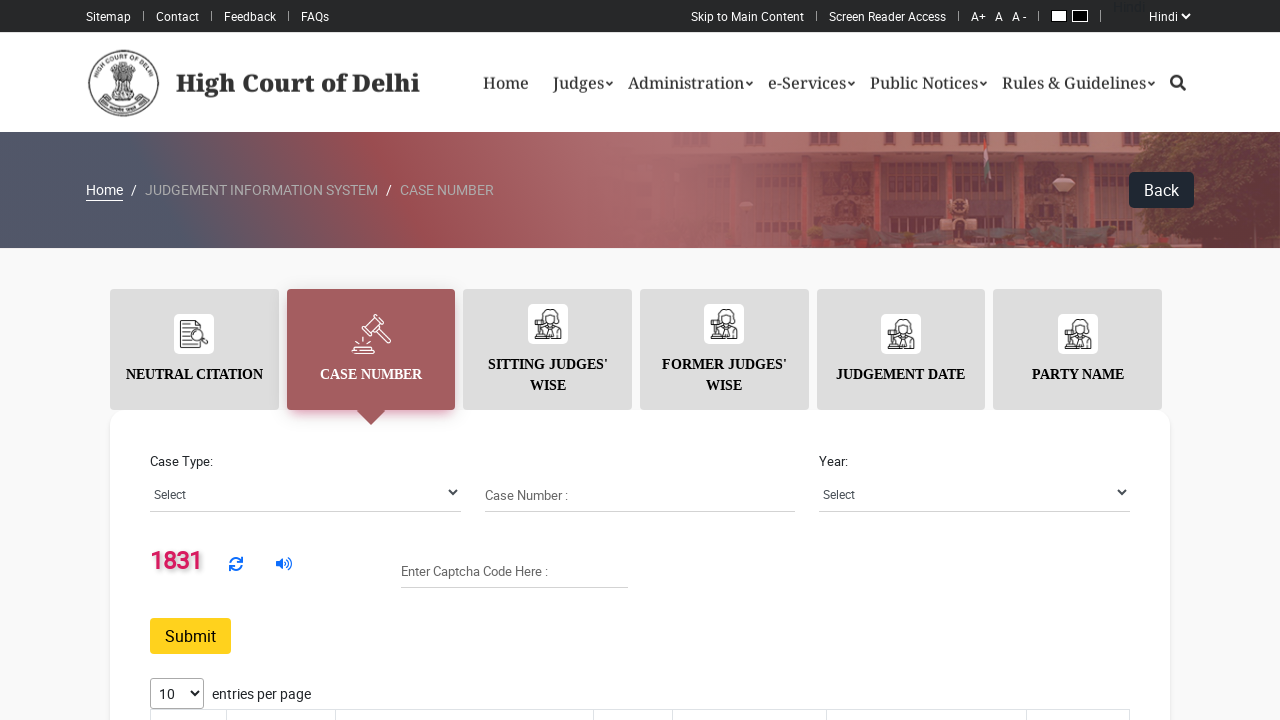

Selected 'W.P.(C)' from case type dropdown on xpath=//*[@id="case_type"]
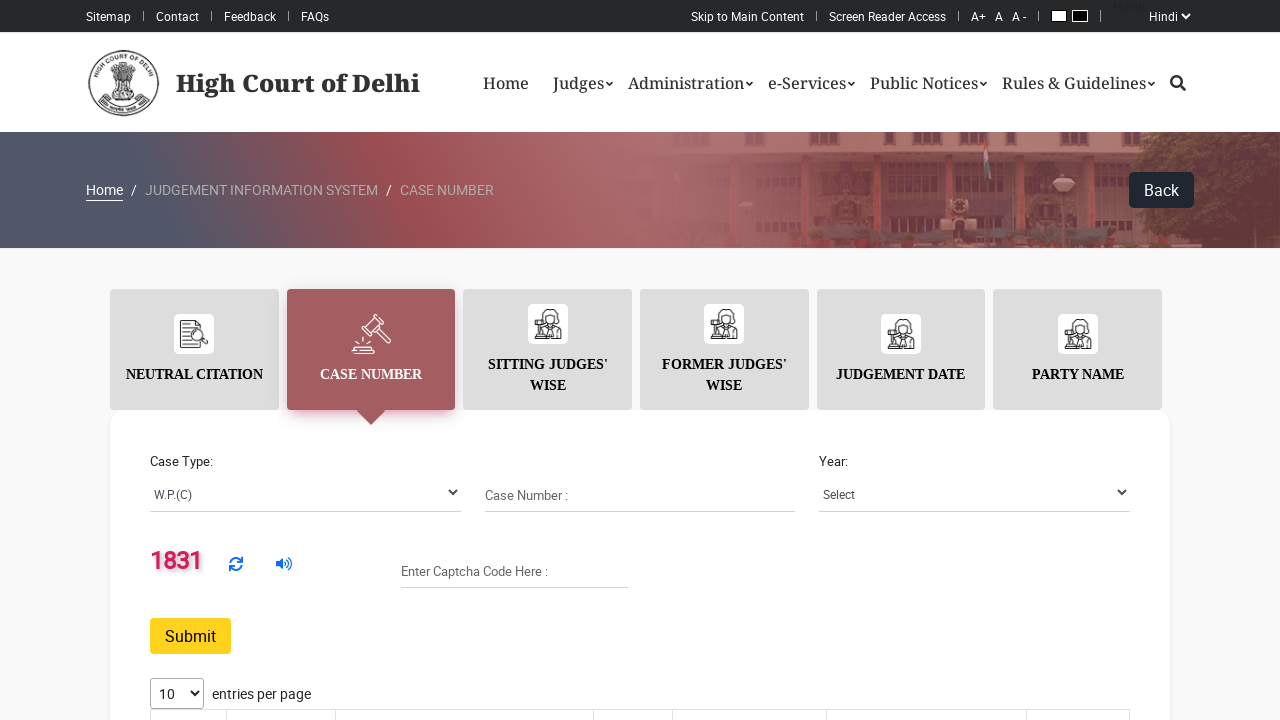

Filled in case number field with '12345' on xpath=//*[@id="case_number"]
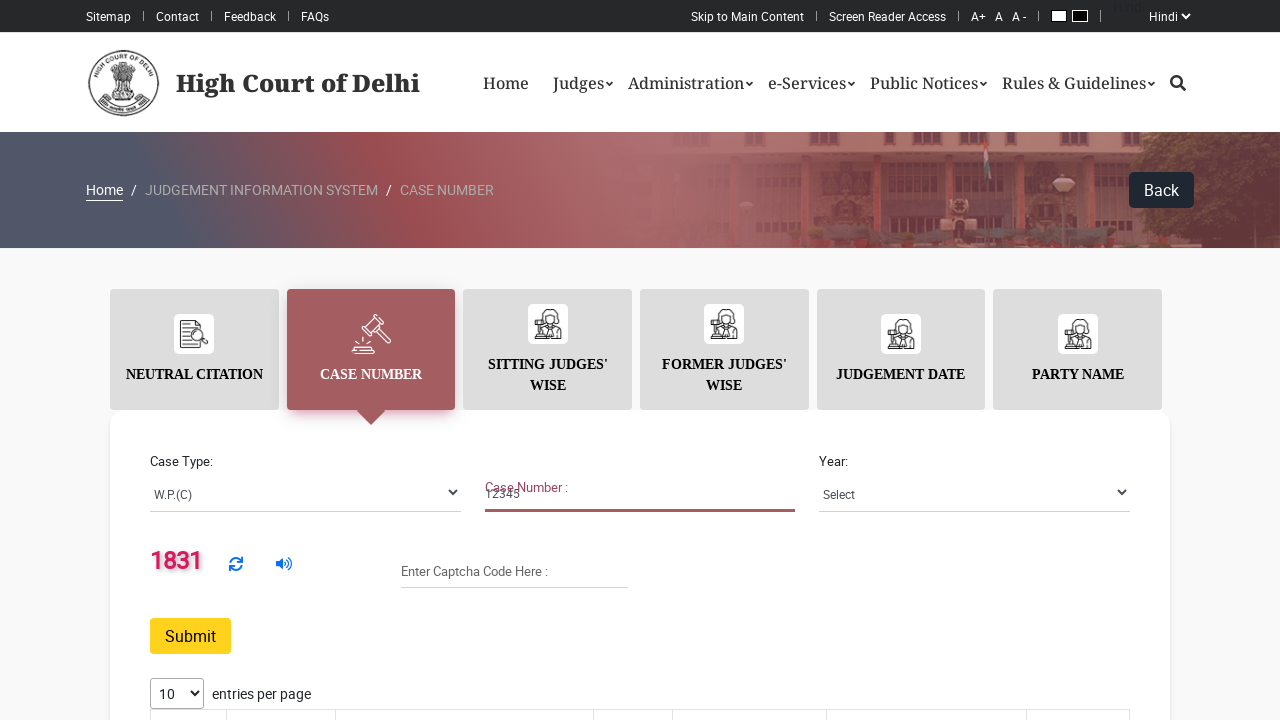

Selected '2024' from year dropdown on xpath=//*[@id="year"]
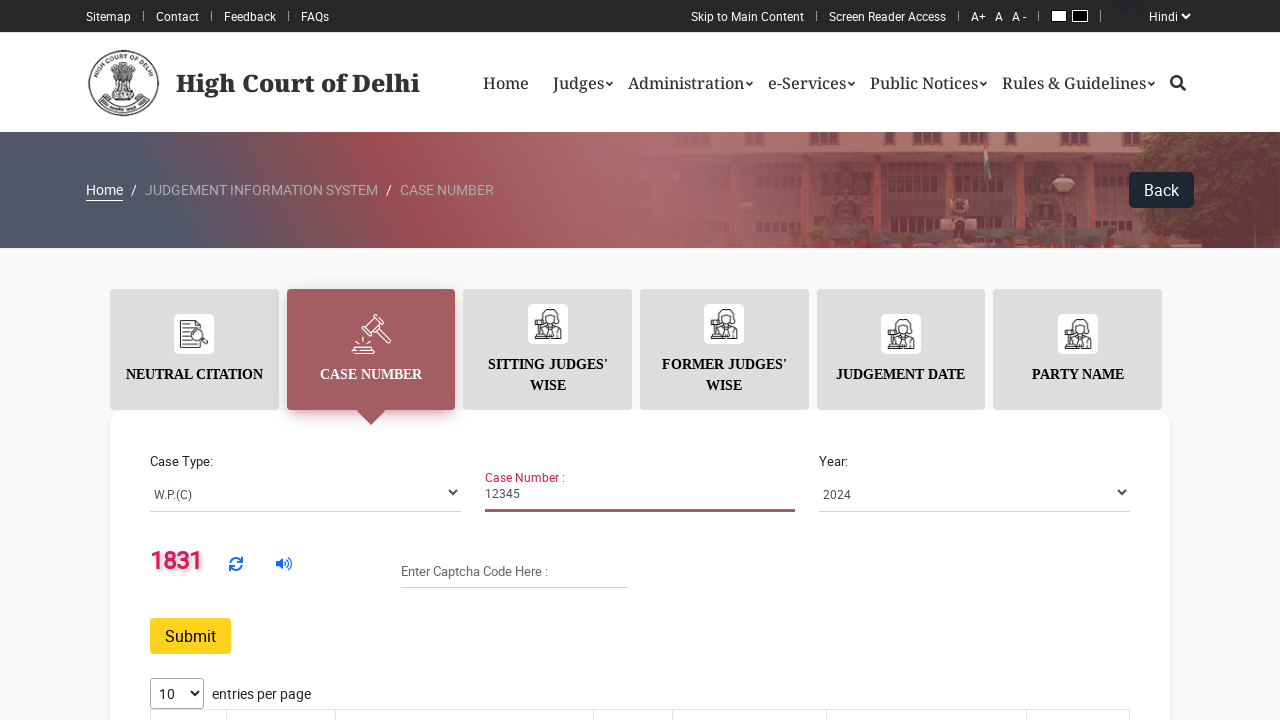

Retrieved captcha text: '1831'
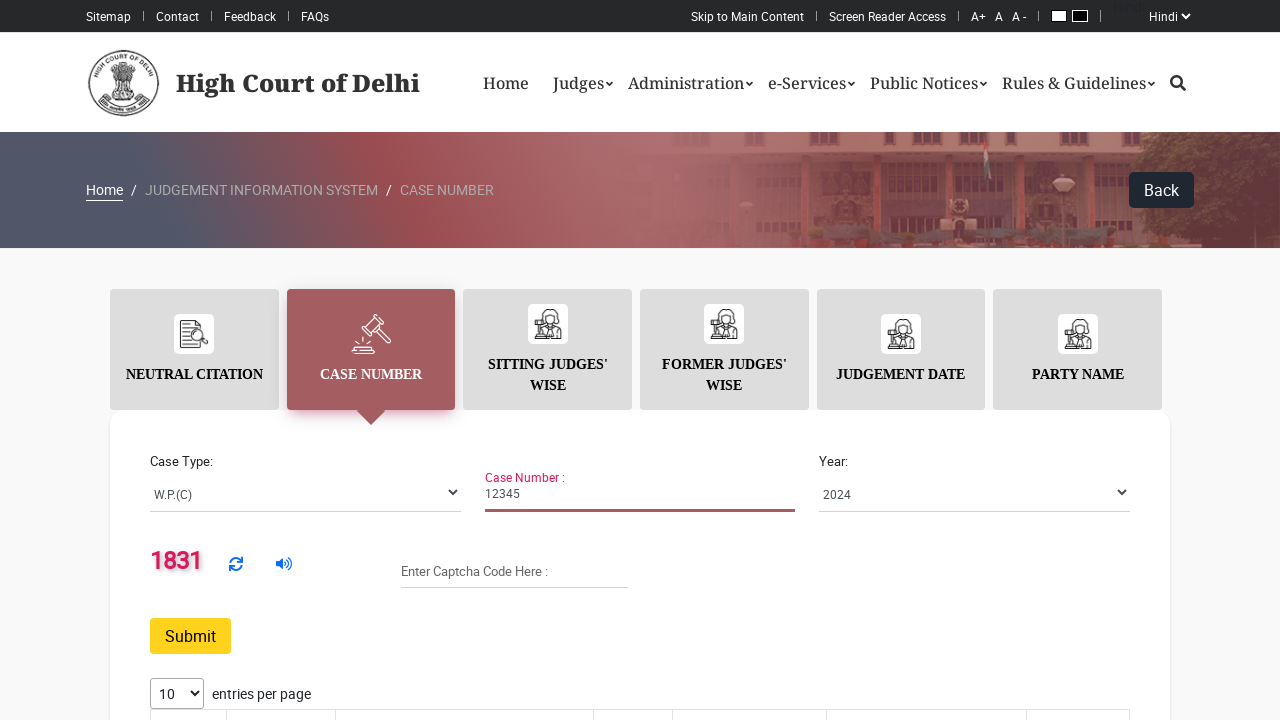

Filled in captcha input field with retrieved captcha text on xpath=//*[@id="captchaInput"]
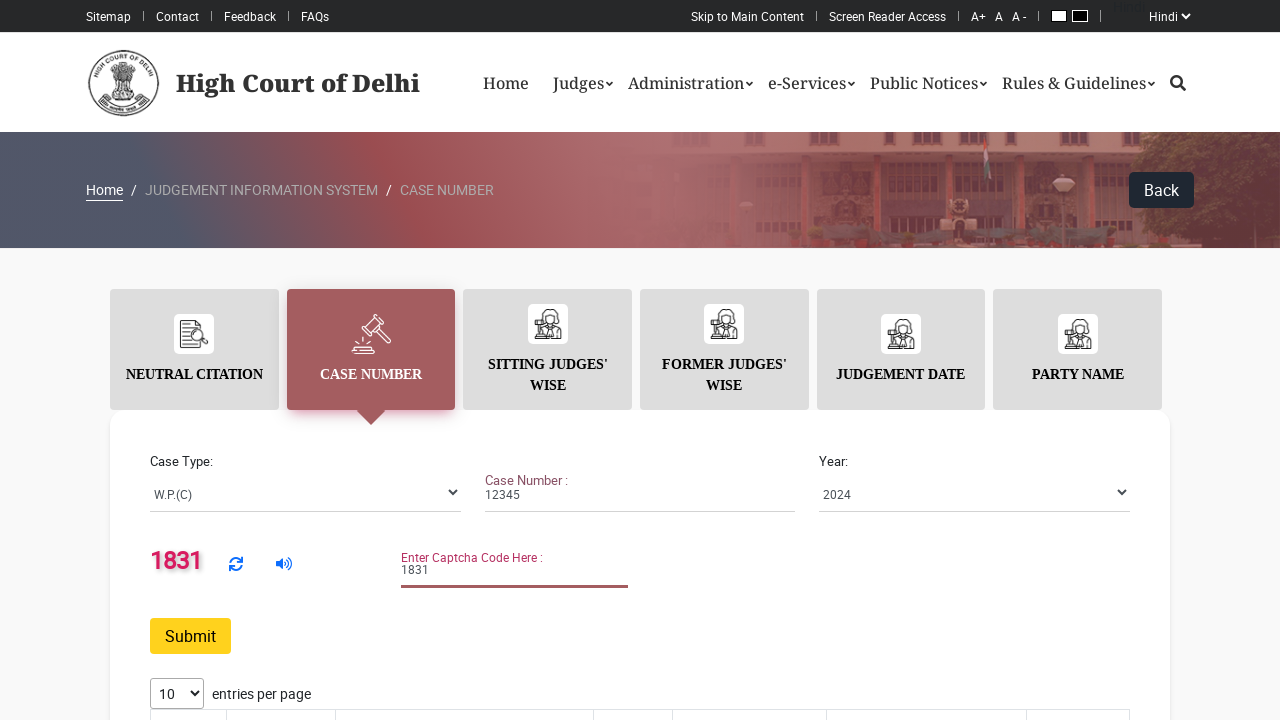

Clicked search button to submit the form at (190, 636) on xpath=//*[@id="search"]
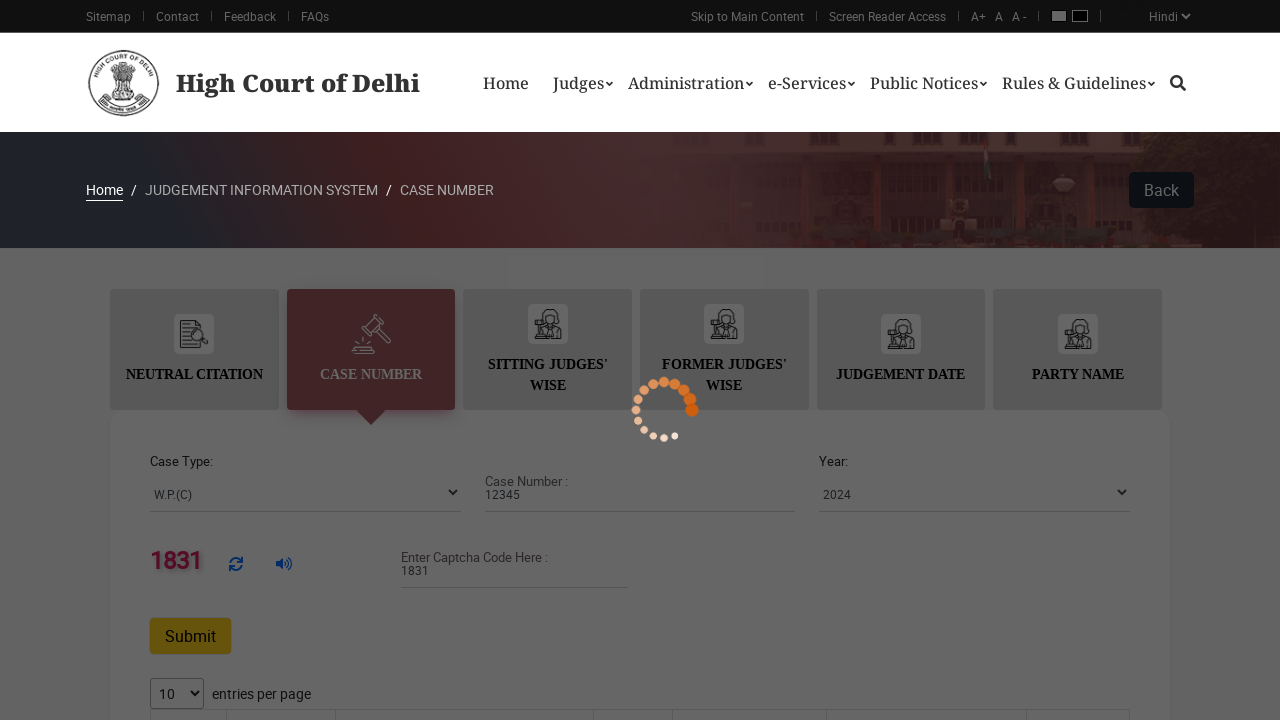

Waited for page to reach networkidle state after form submission
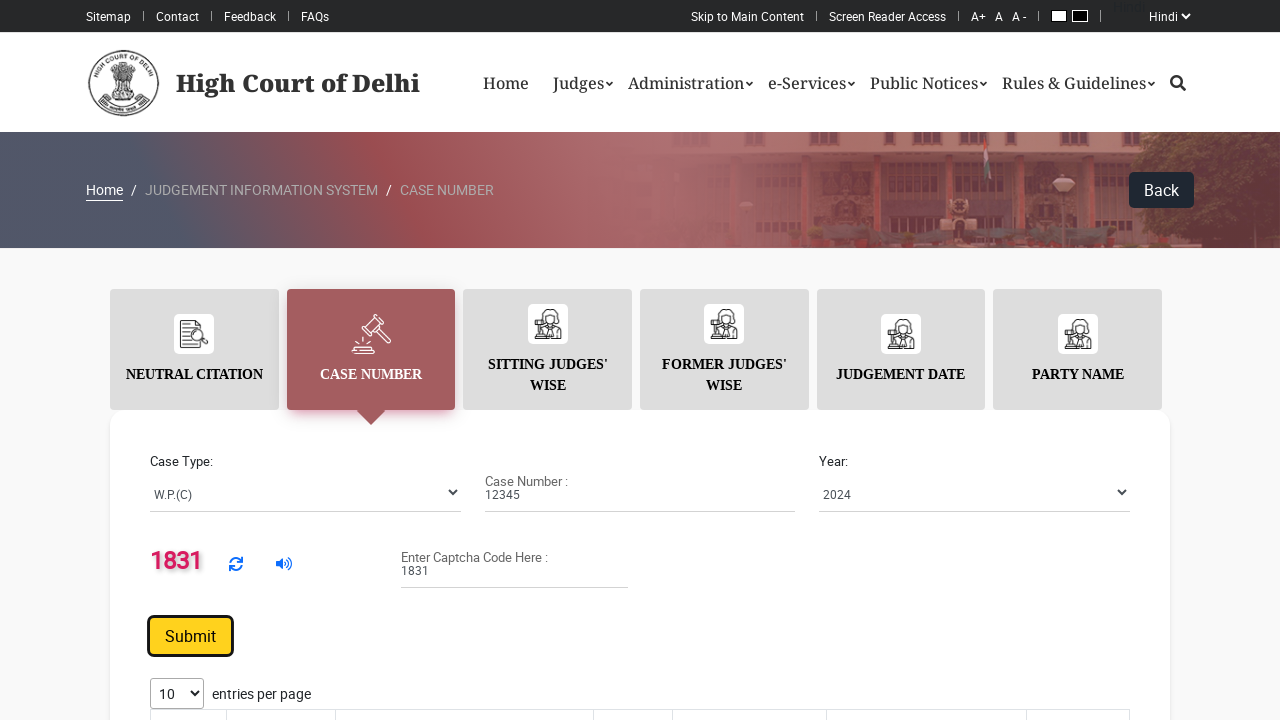

Waited for results table to load successfully
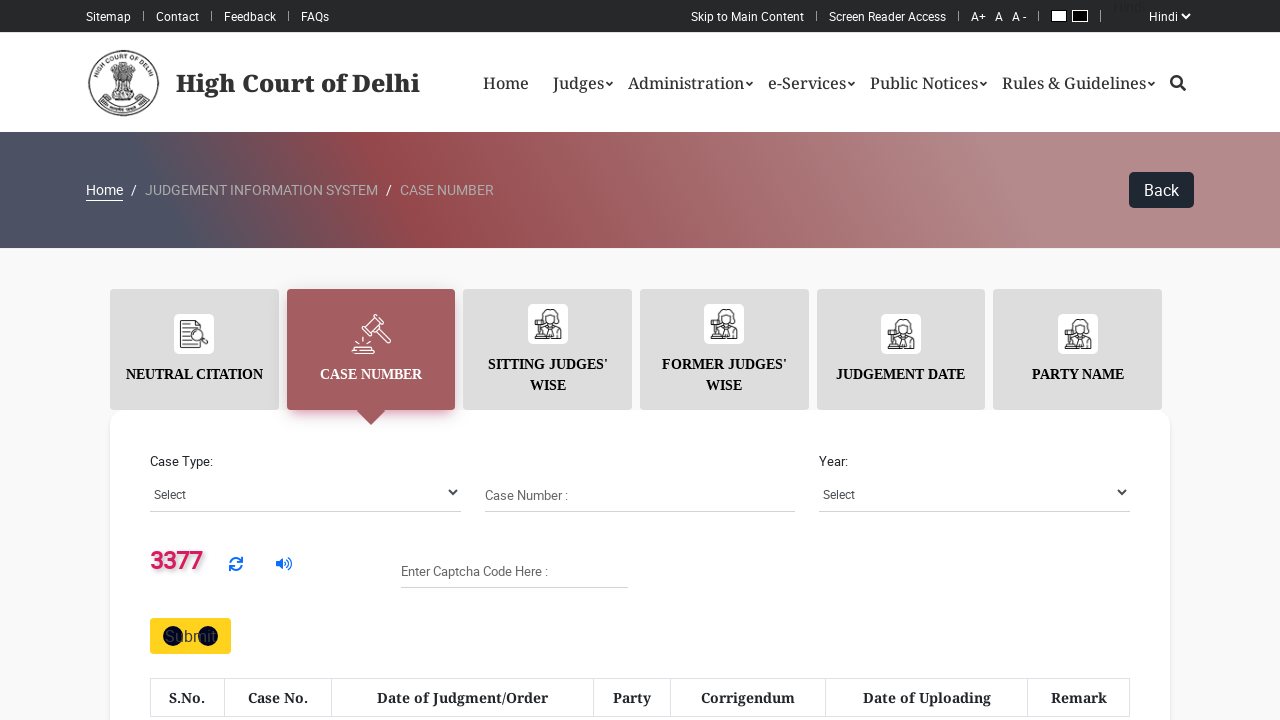

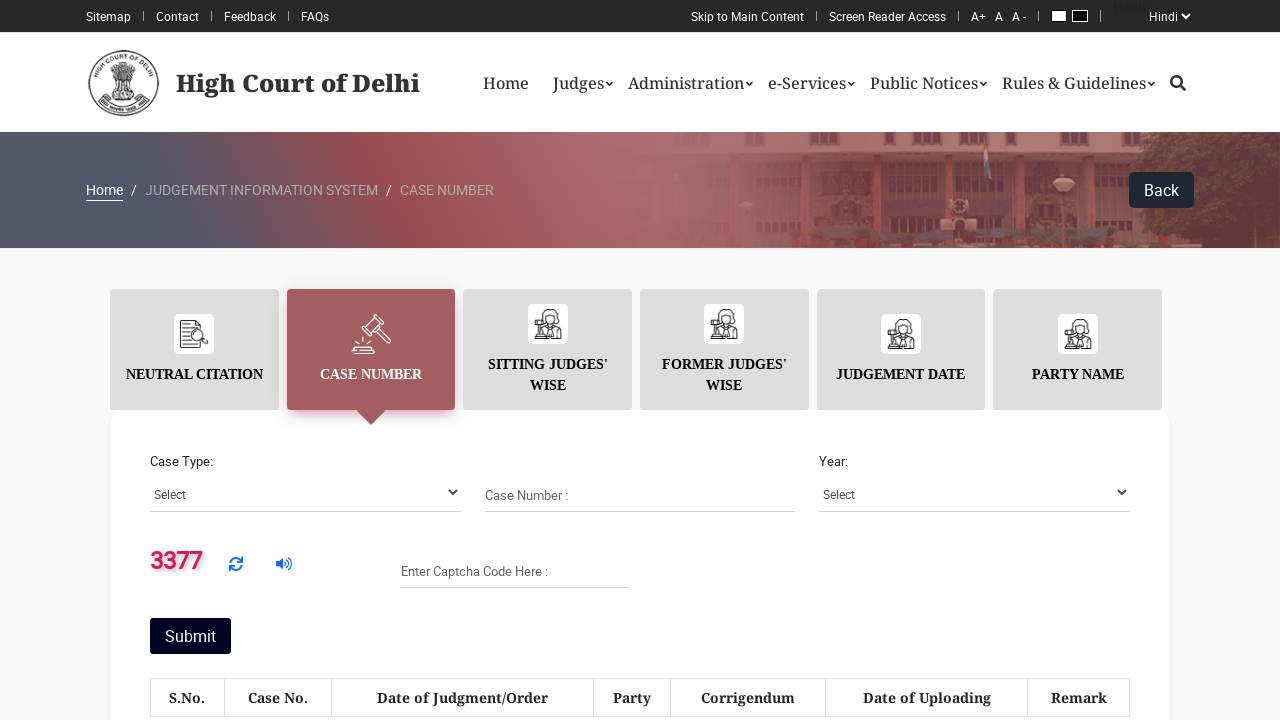